Tests registration form by filling required fields (first name, last name, email) and verifying successful registration message

Starting URL: http://suninjuly.github.io/registration1.html

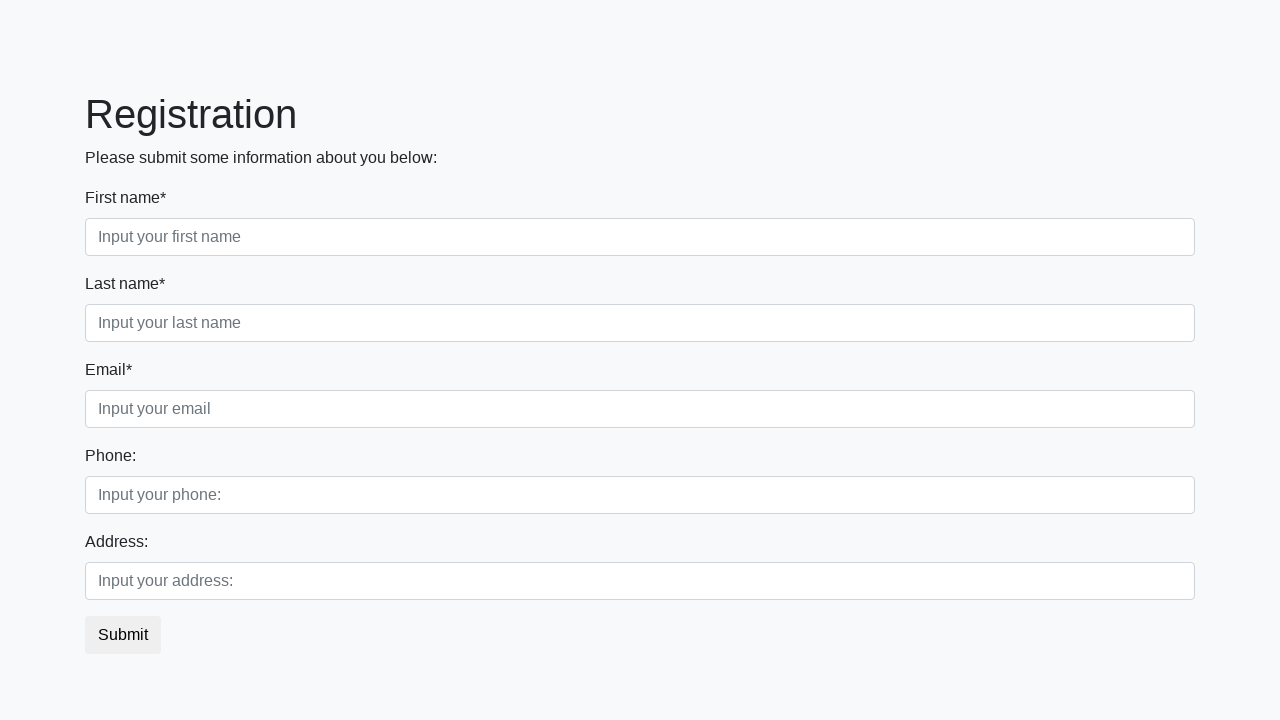

Filled first name field with 'Ivan' on input.form-control.first[required]
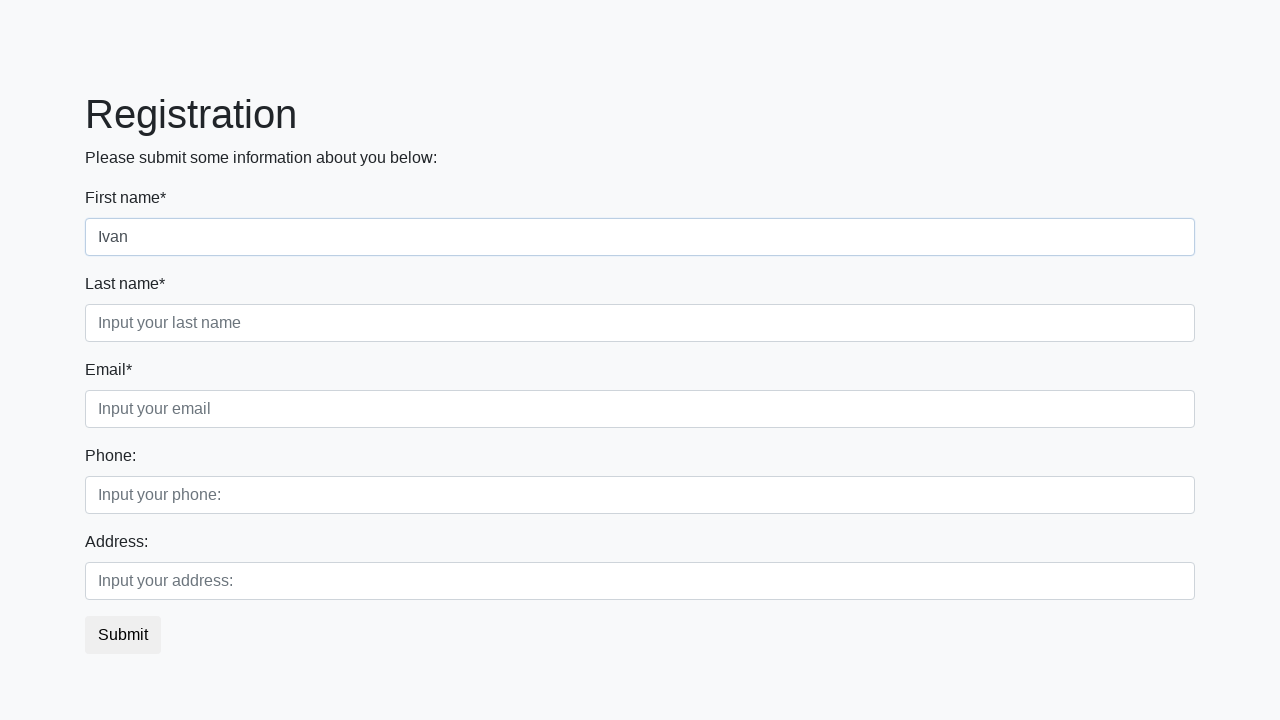

Filled last name field with 'Petrov' on input.form-control.second[required]
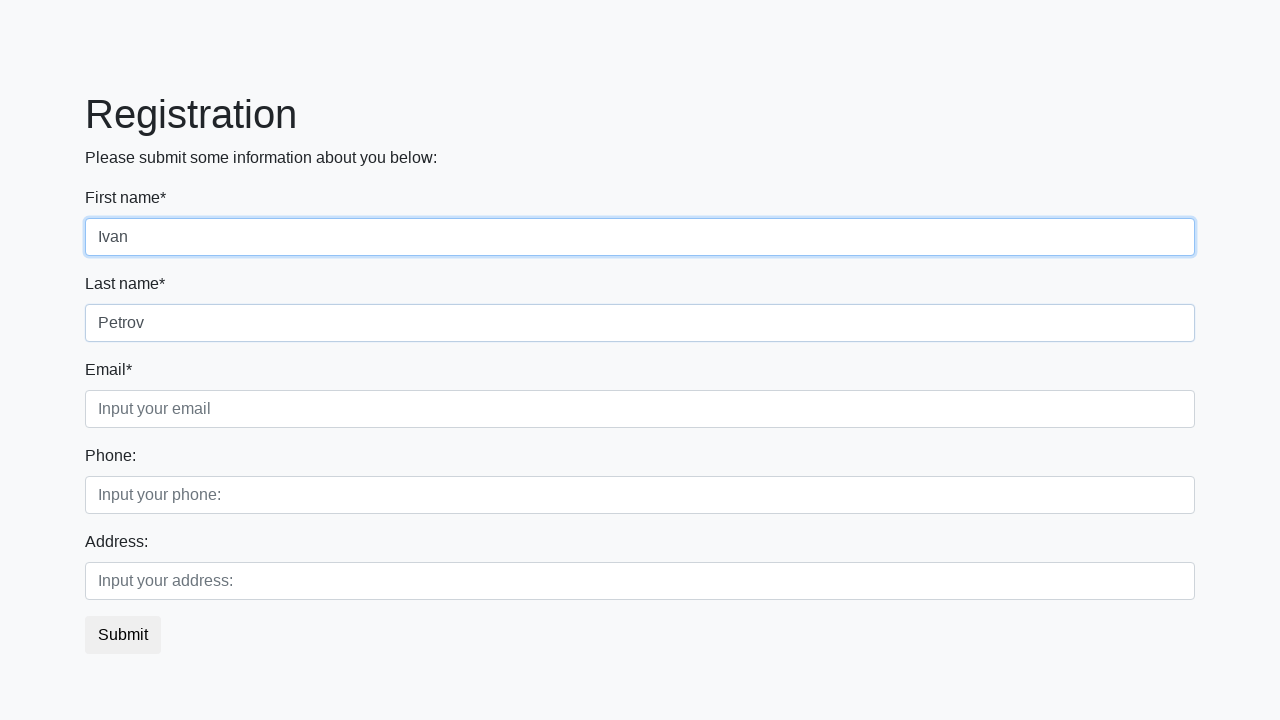

Filled email field with 'test@example.com' on input.form-control.third[required]
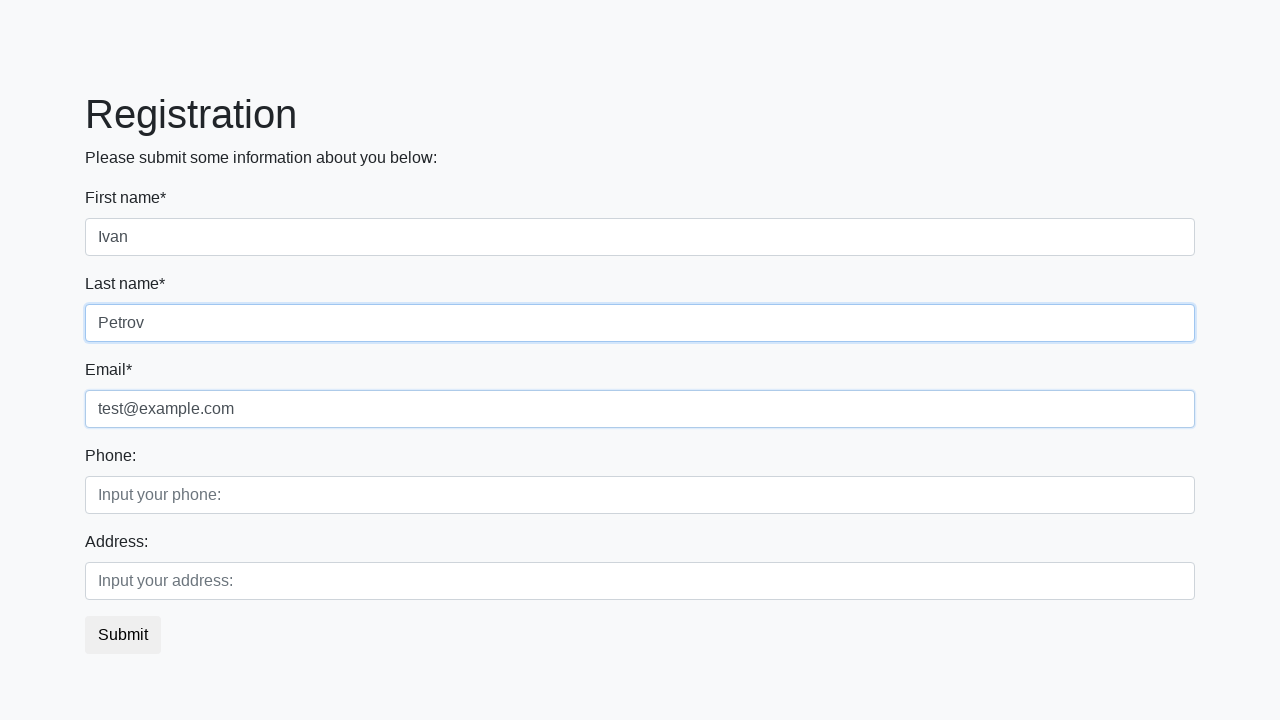

Clicked submit button to register at (123, 635) on button.btn
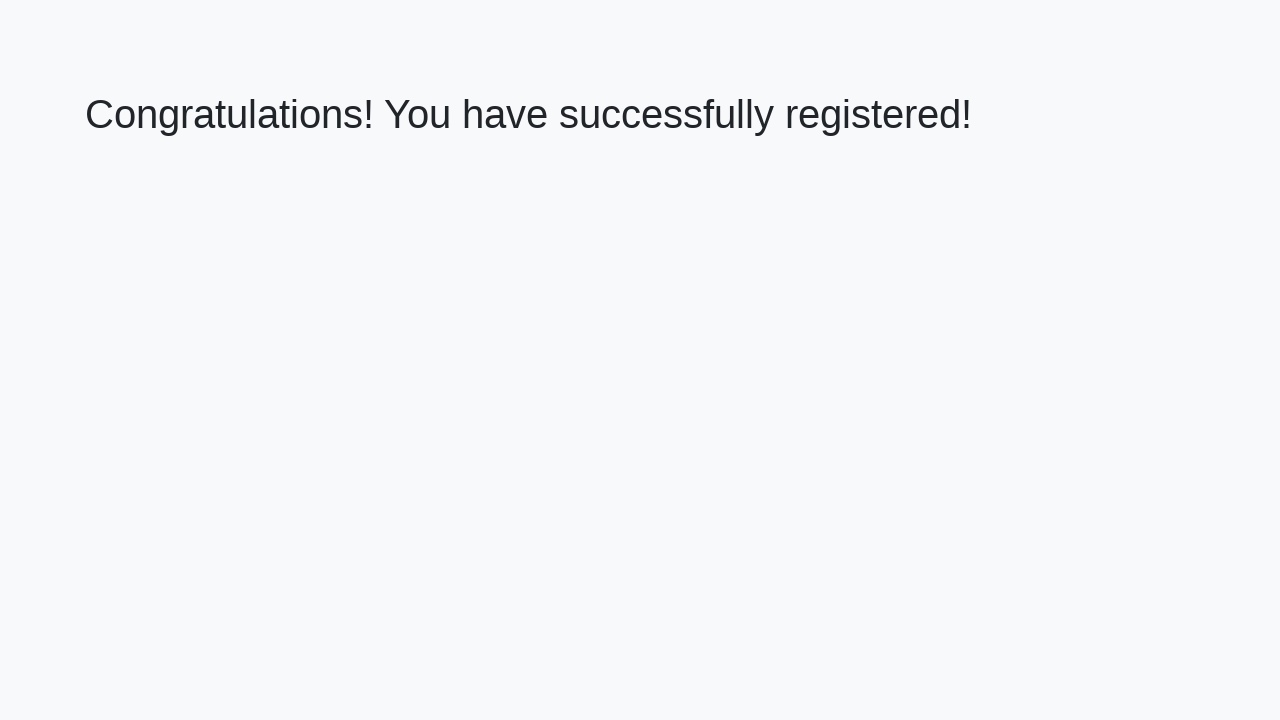

Success message h1 element loaded
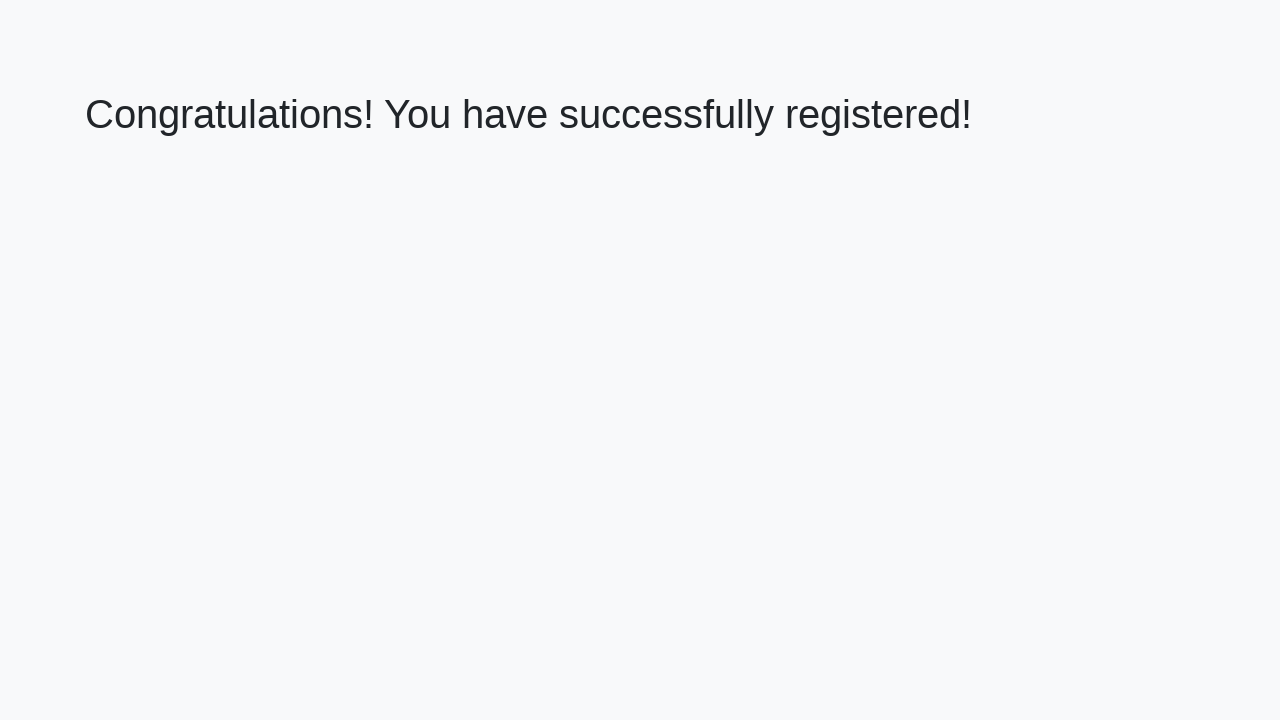

Retrieved success message text: 'Congratulations! You have successfully registered!'
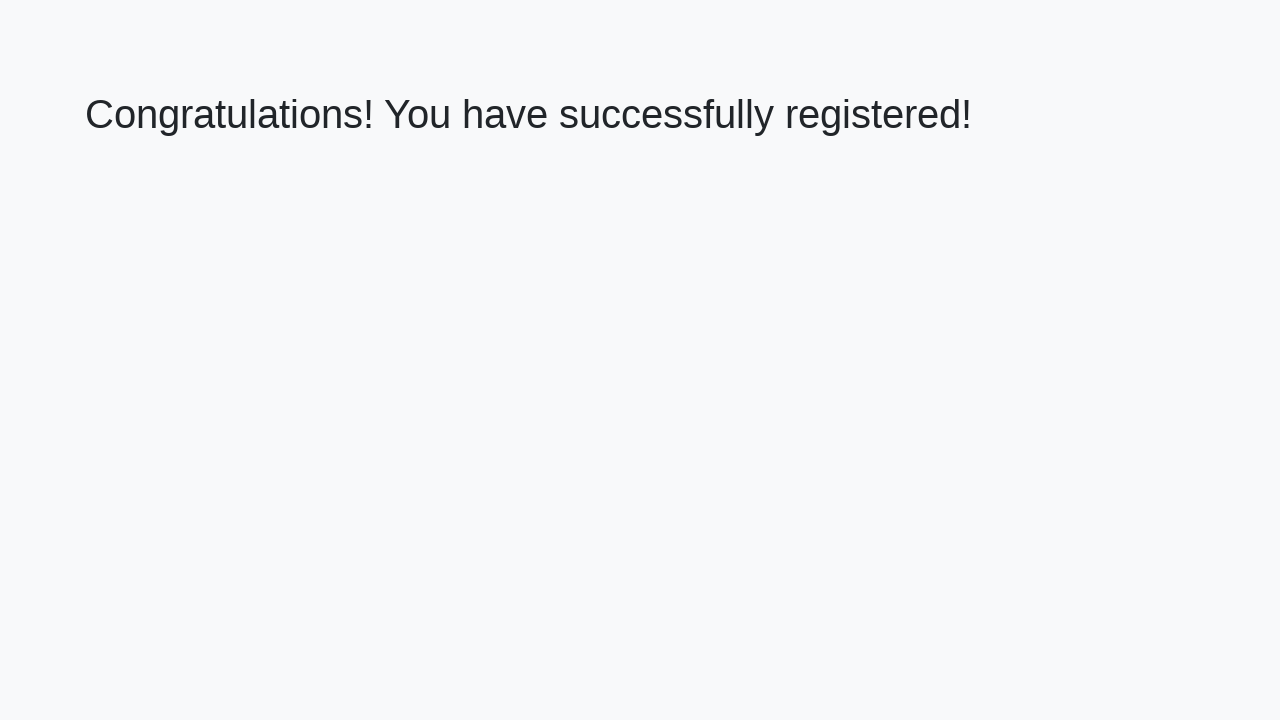

Verified success message matches expected text
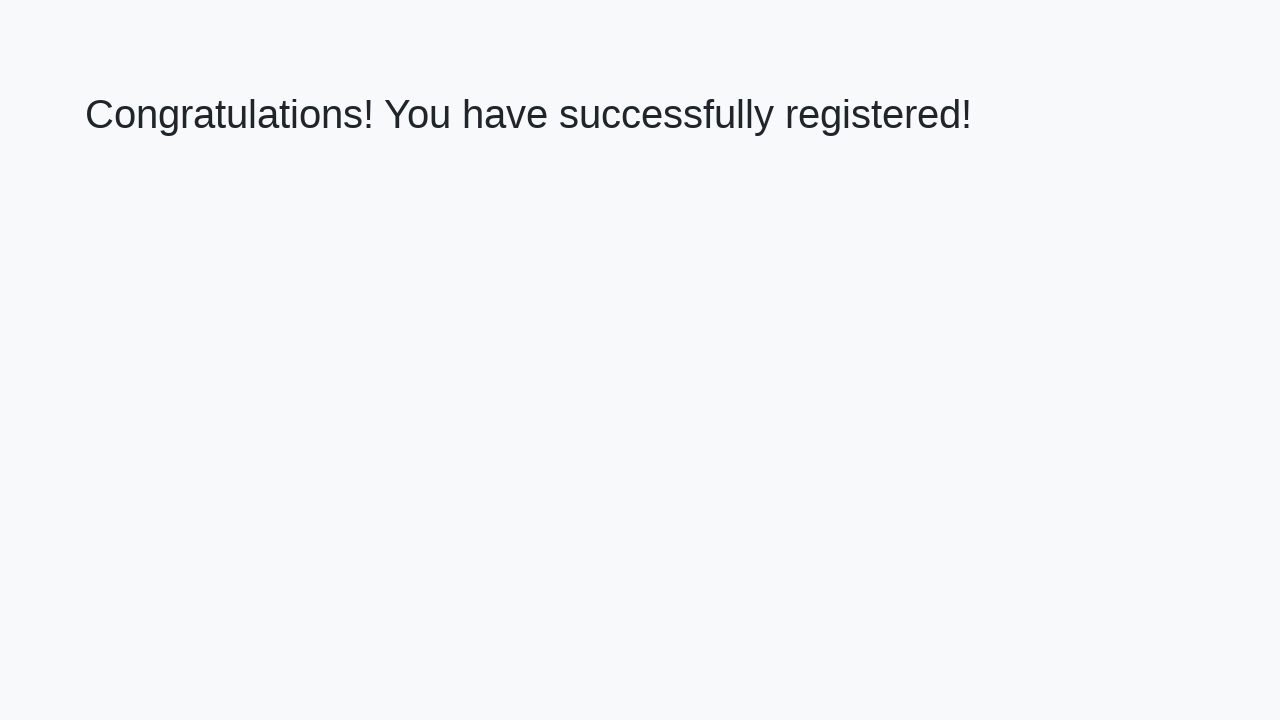

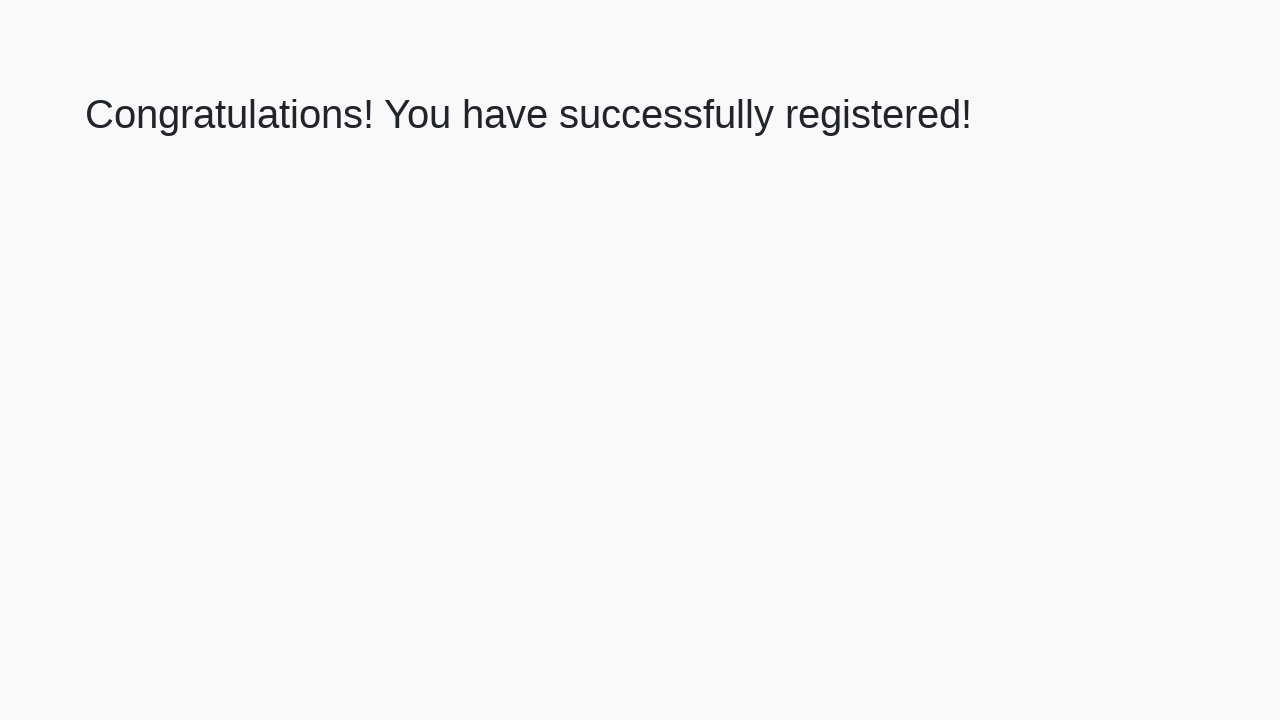